Tests Vue dropdown component by selecting different options and verifying the selection

Starting URL: https://mikerodham.github.io/vue-dropdowns/

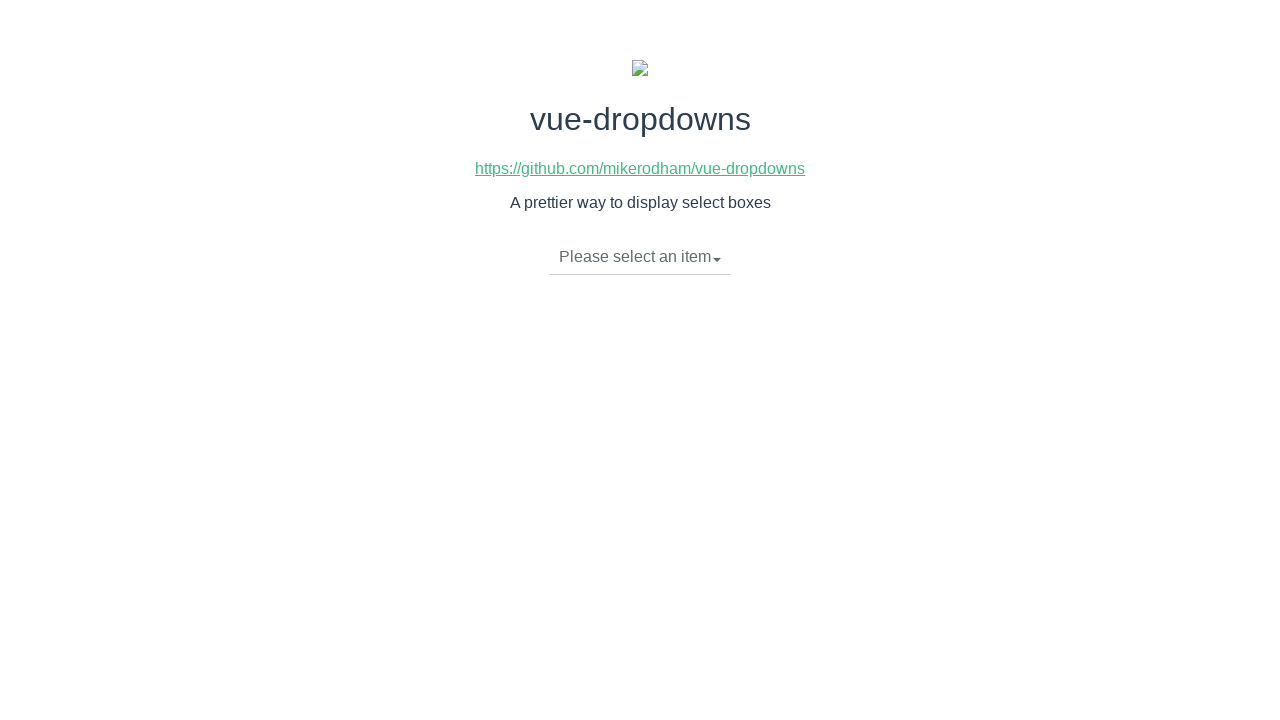

Clicked dropdown toggle to open menu at (640, 257) on li.dropdown-toggle
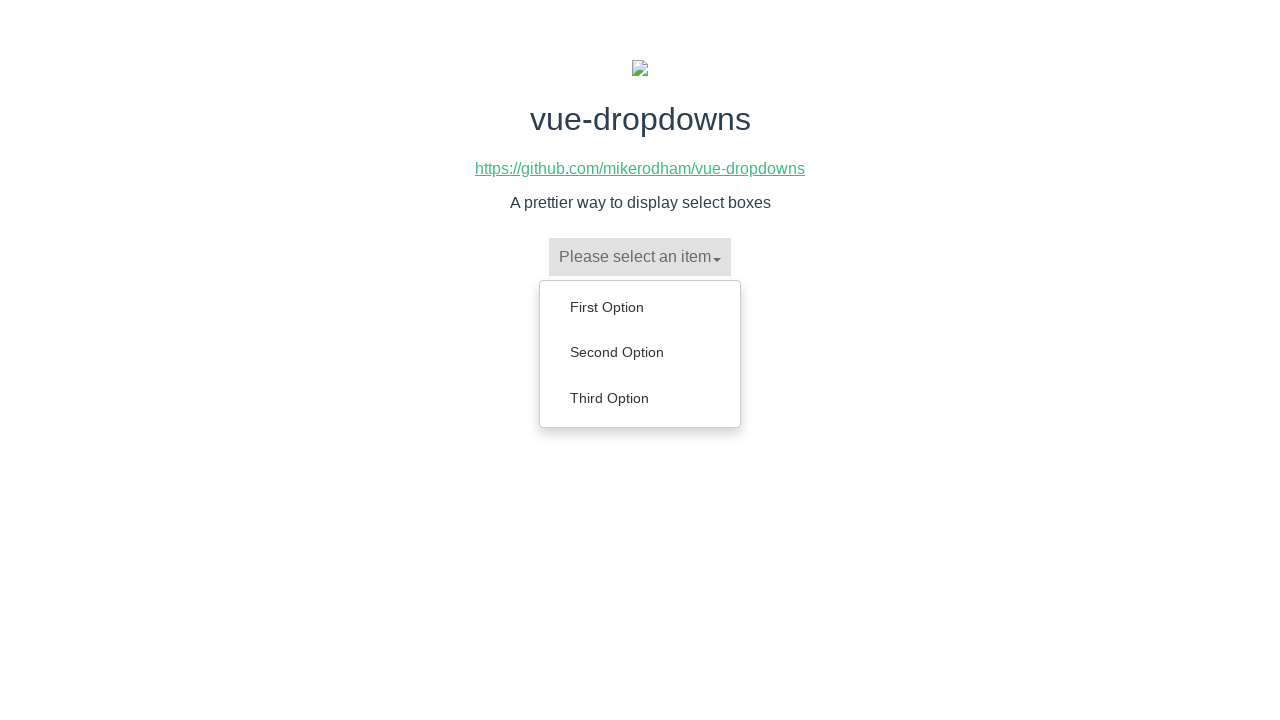

Dropdown menu appeared with options
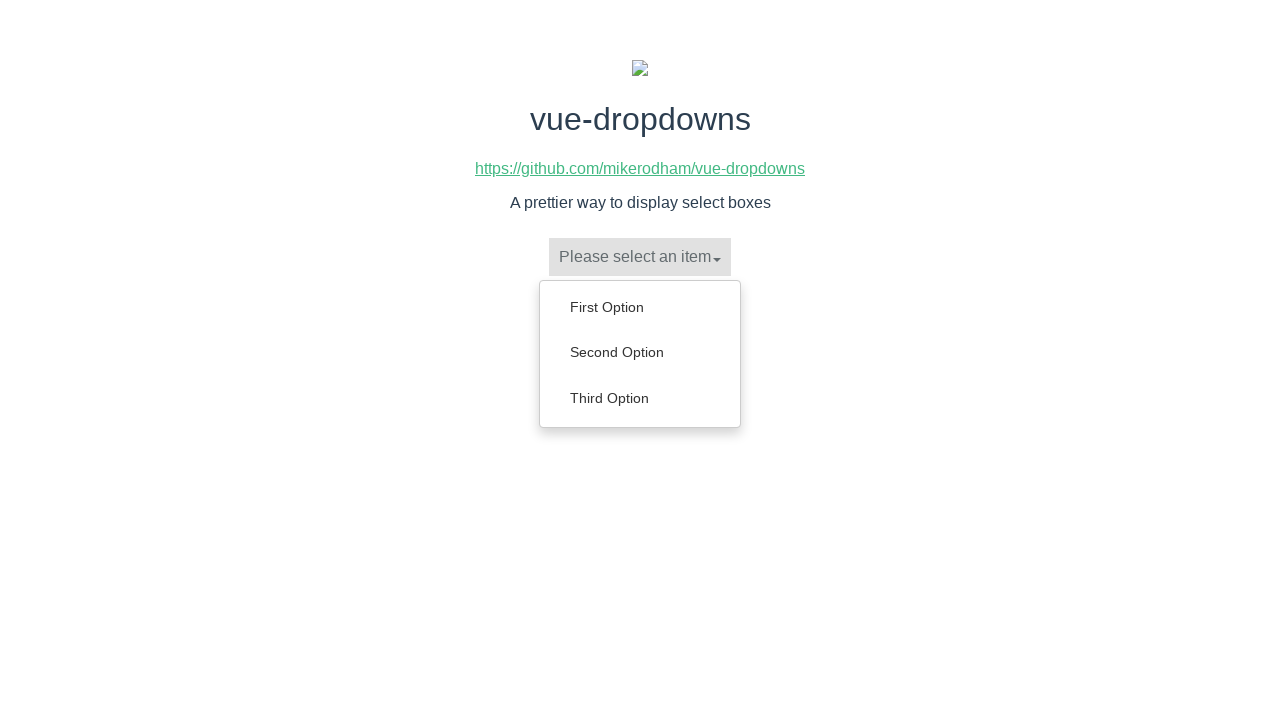

Selected 'Second Option' from dropdown at (640, 352) on ul.dropdown-menu a:has-text('Second Option')
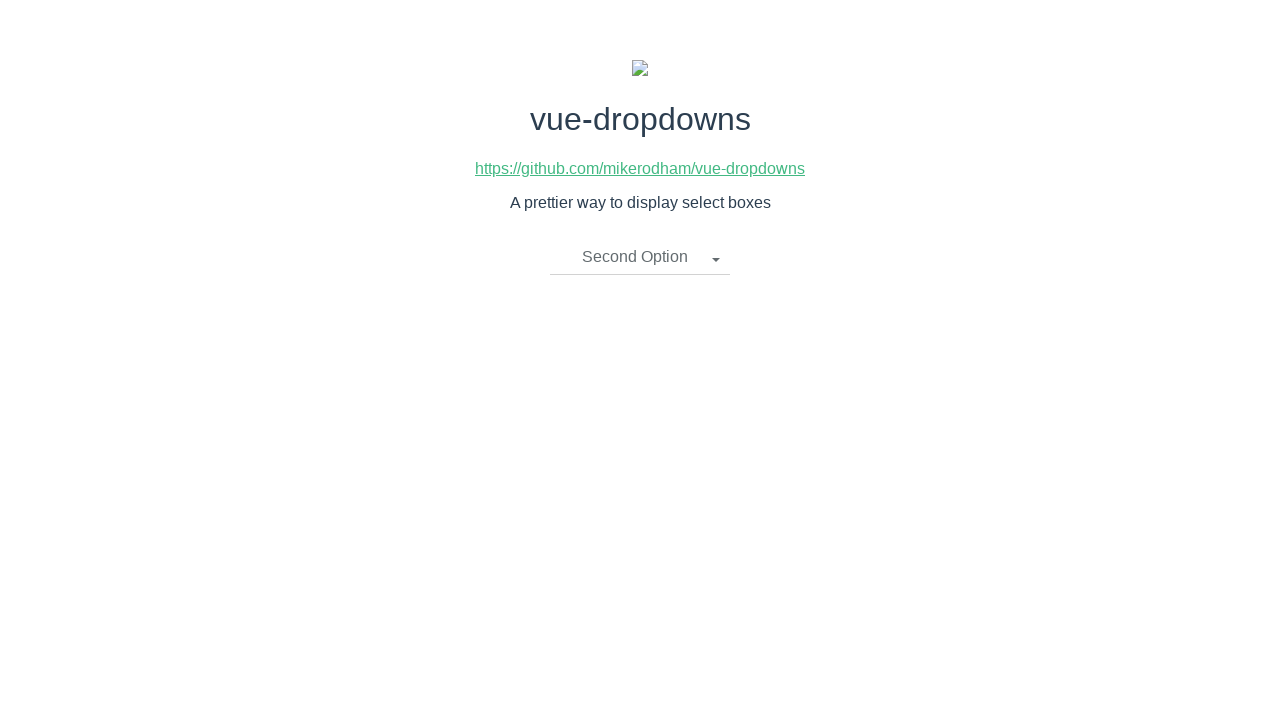

Clicked dropdown toggle to open menu at (640, 257) on li.dropdown-toggle
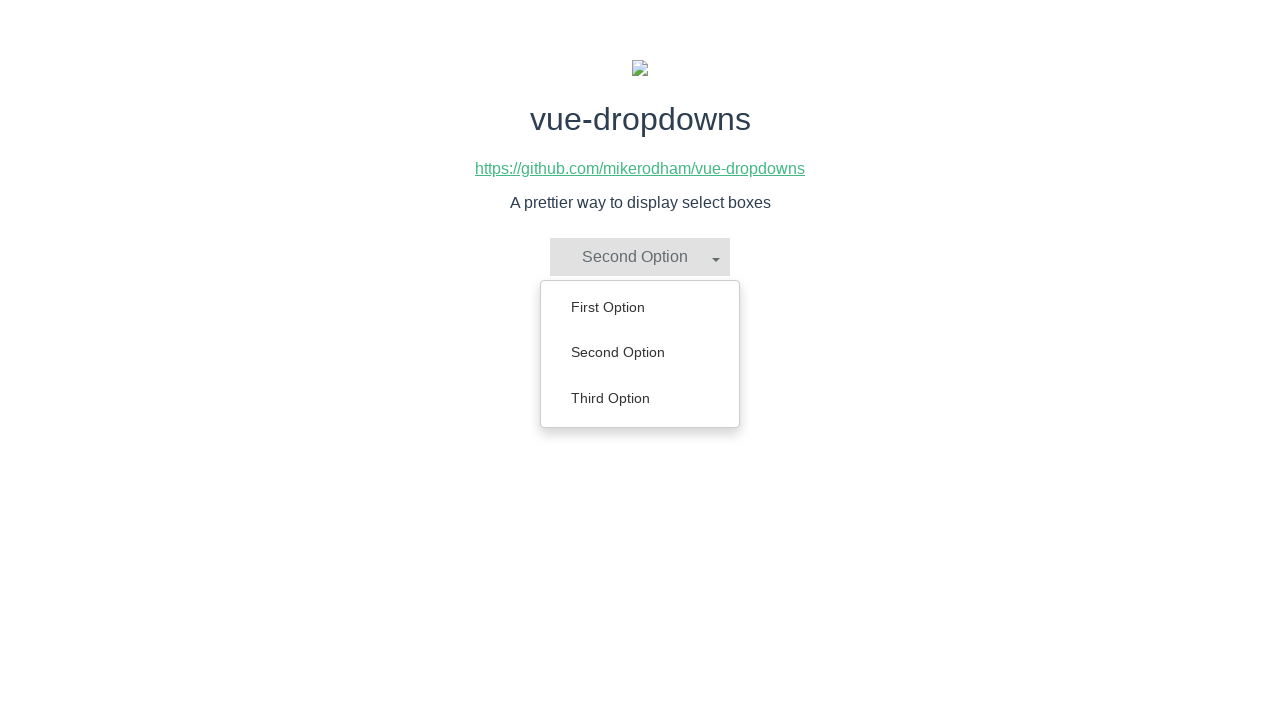

Dropdown menu appeared with options
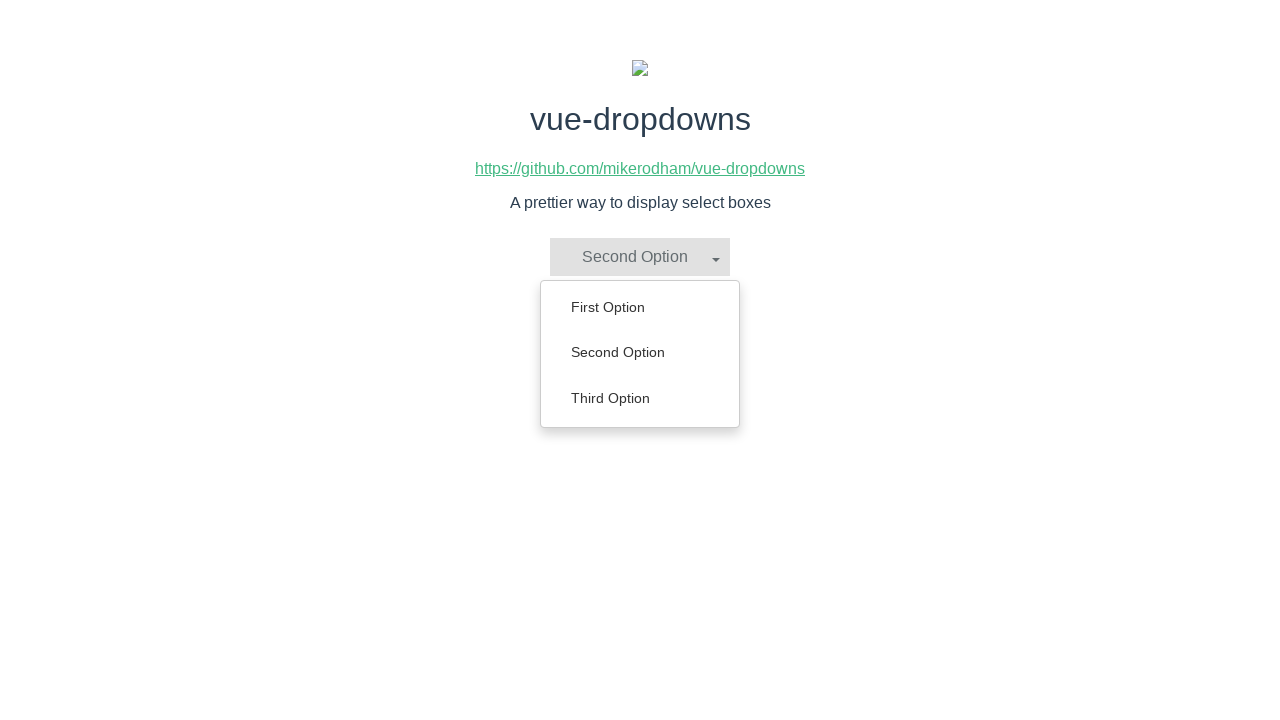

Selected 'First Option' from dropdown at (640, 307) on ul.dropdown-menu a:has-text('First Option')
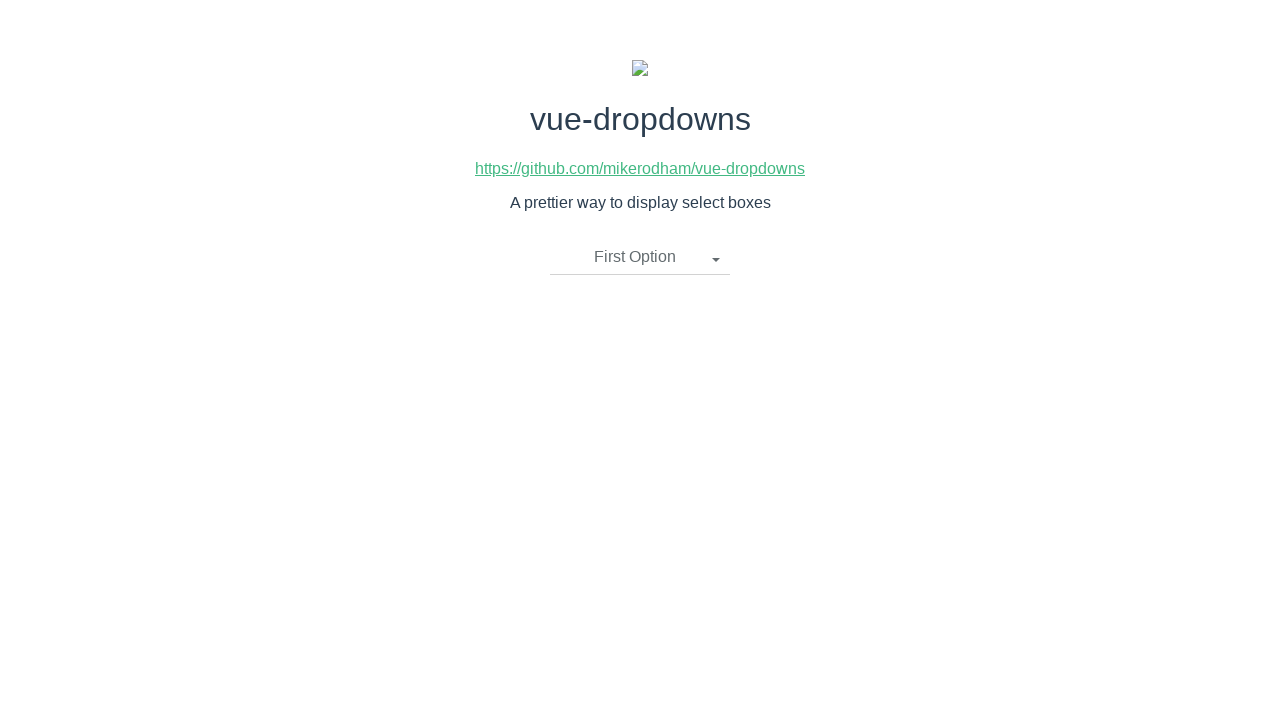

Clicked dropdown toggle to open menu at (640, 257) on li.dropdown-toggle
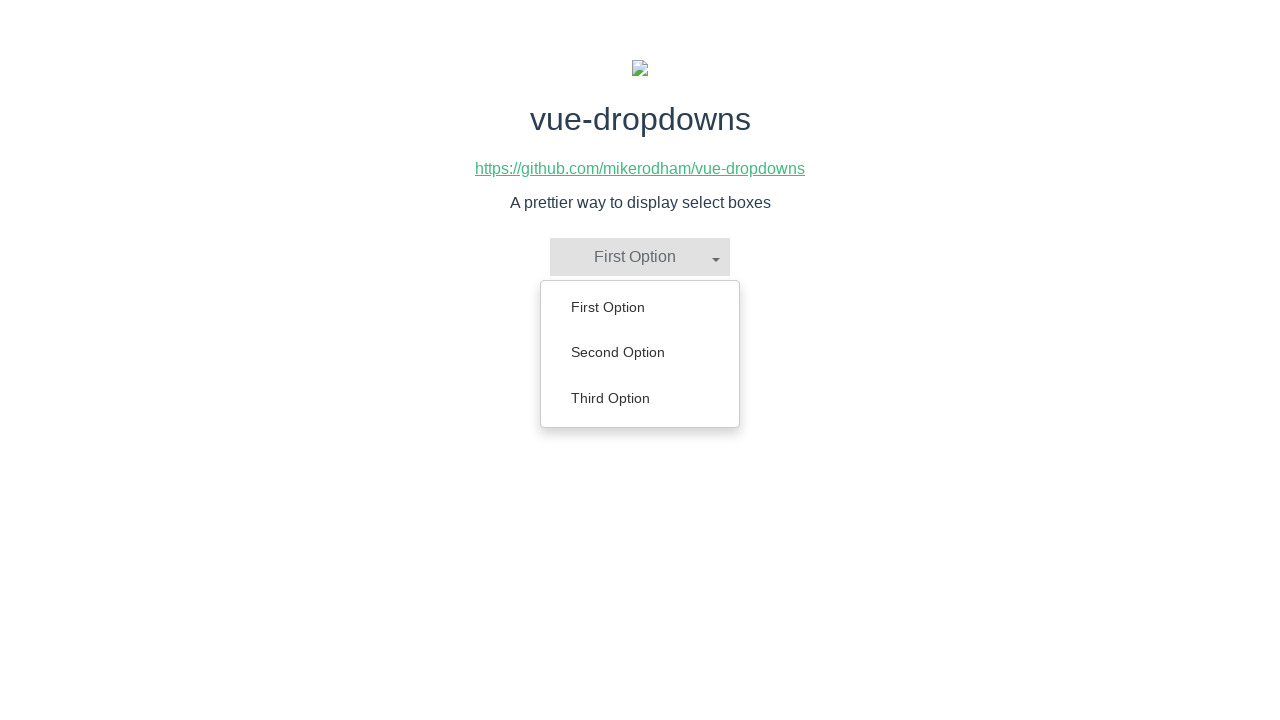

Dropdown menu appeared with options
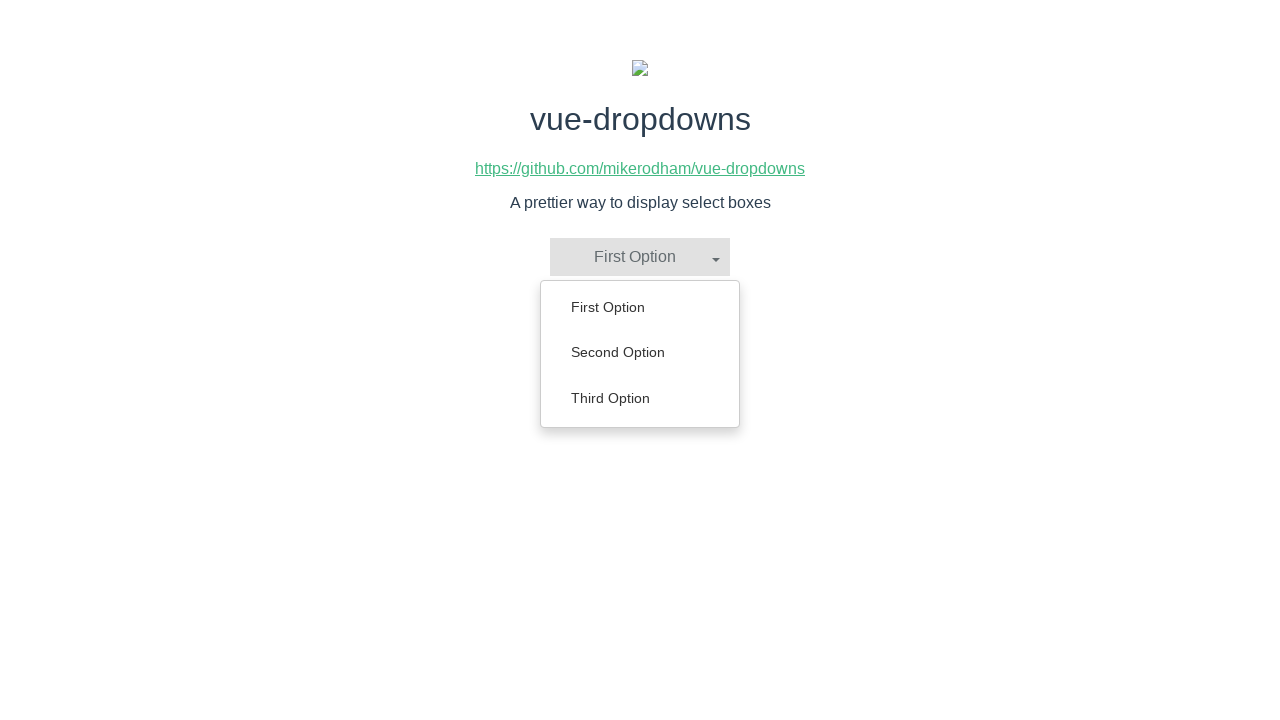

Selected 'Third Option' from dropdown at (640, 398) on ul.dropdown-menu a:has-text('Third Option')
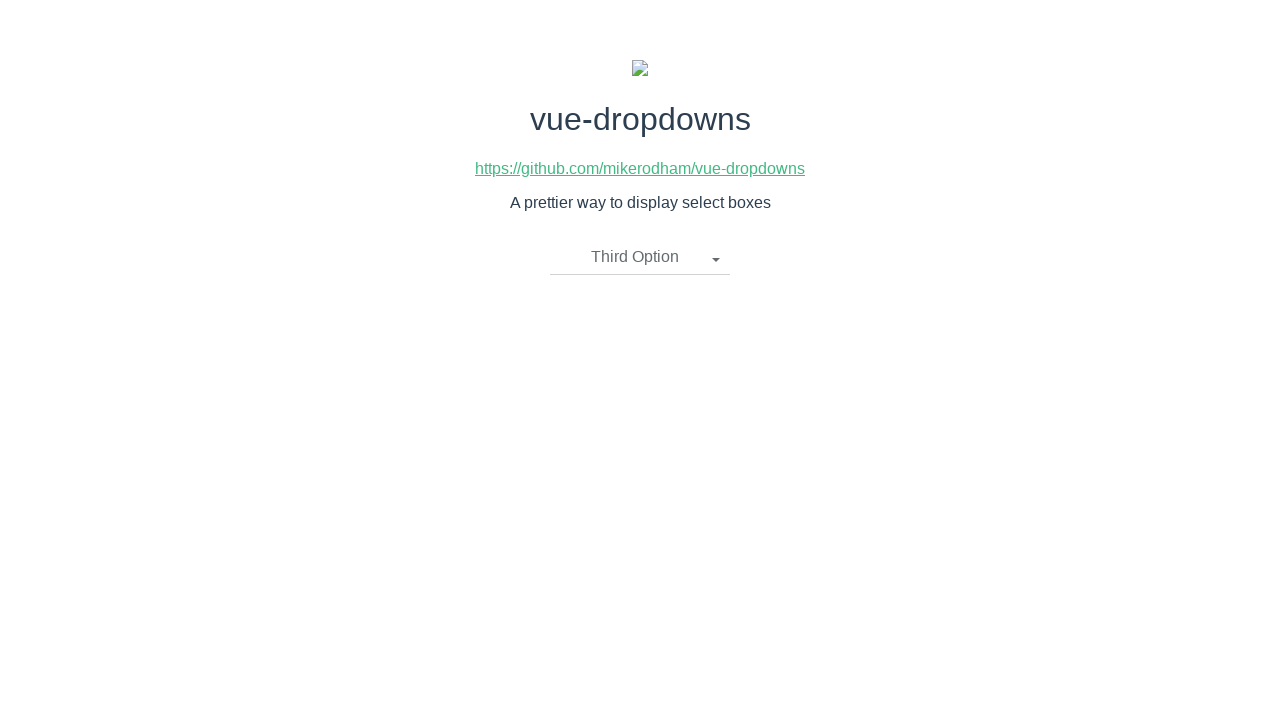

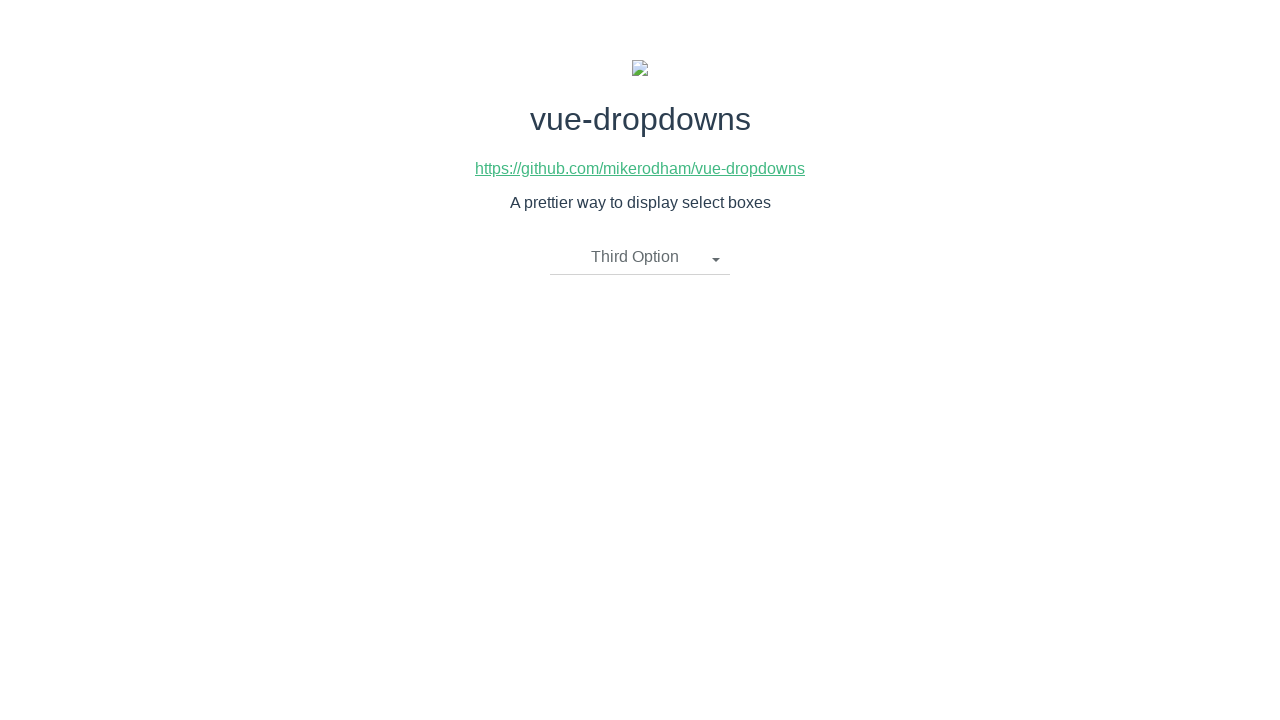